Navigates to the OrangeHRM demo site and verifies the page loads by checking the title is accessible

Starting URL: https://opensource-demo.orangehrmlive.com/

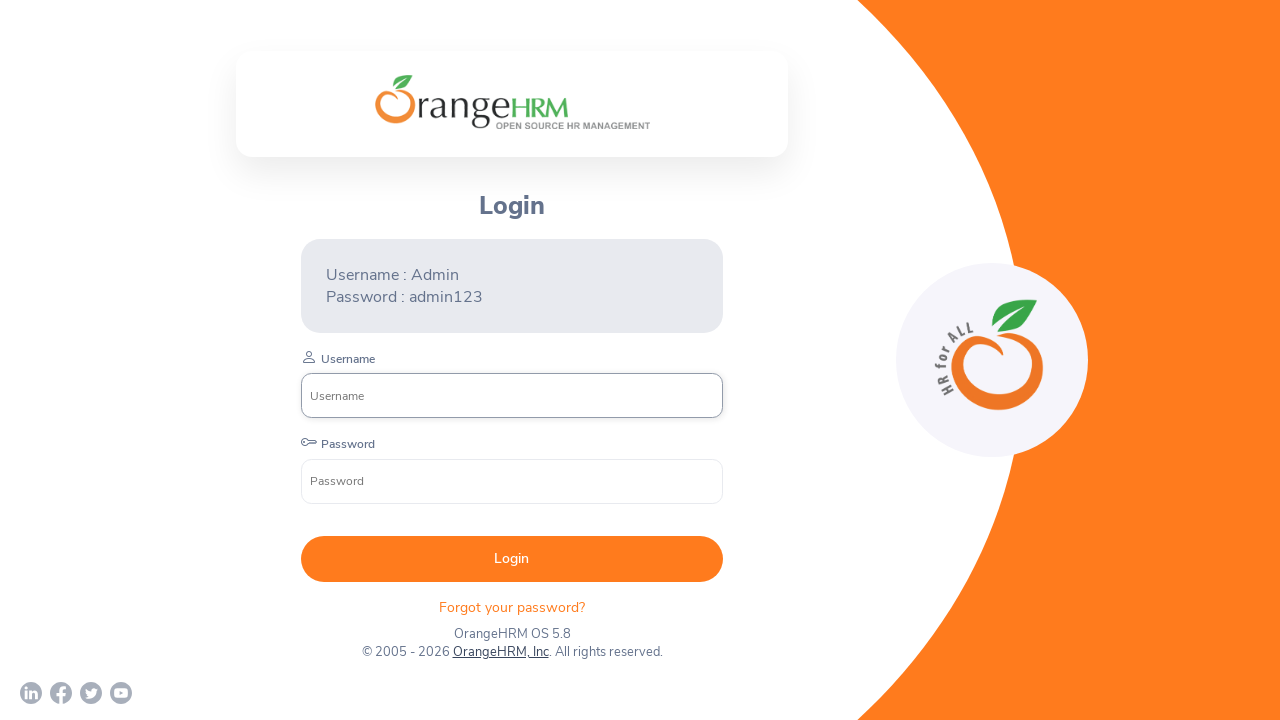

Navigated to OrangeHRM demo site
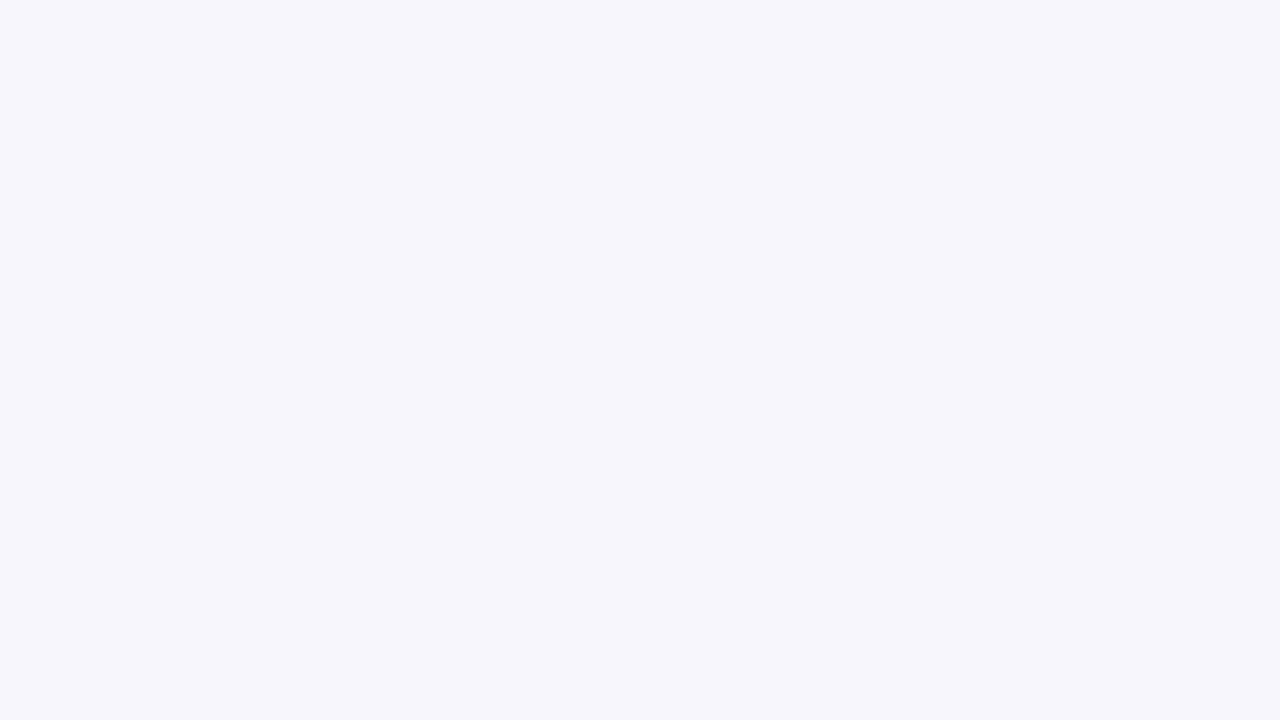

Page loaded with domcontentloaded state
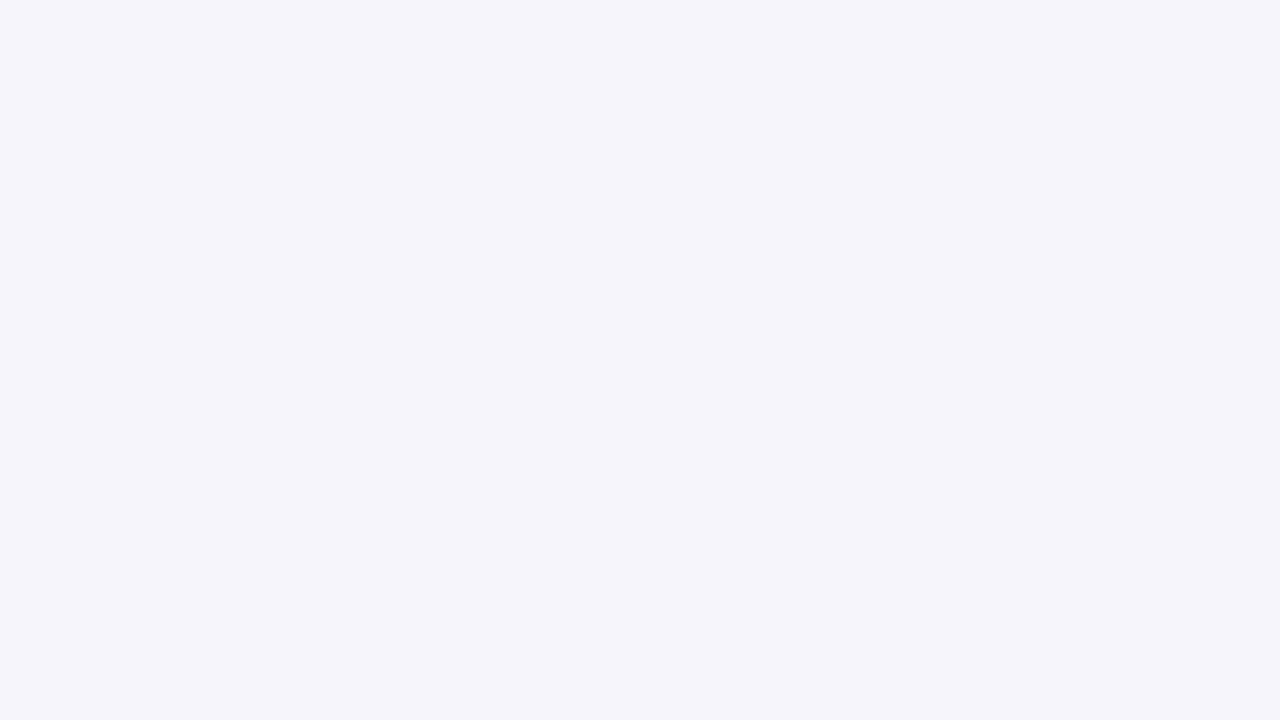

Retrieved page title: OrangeHRM
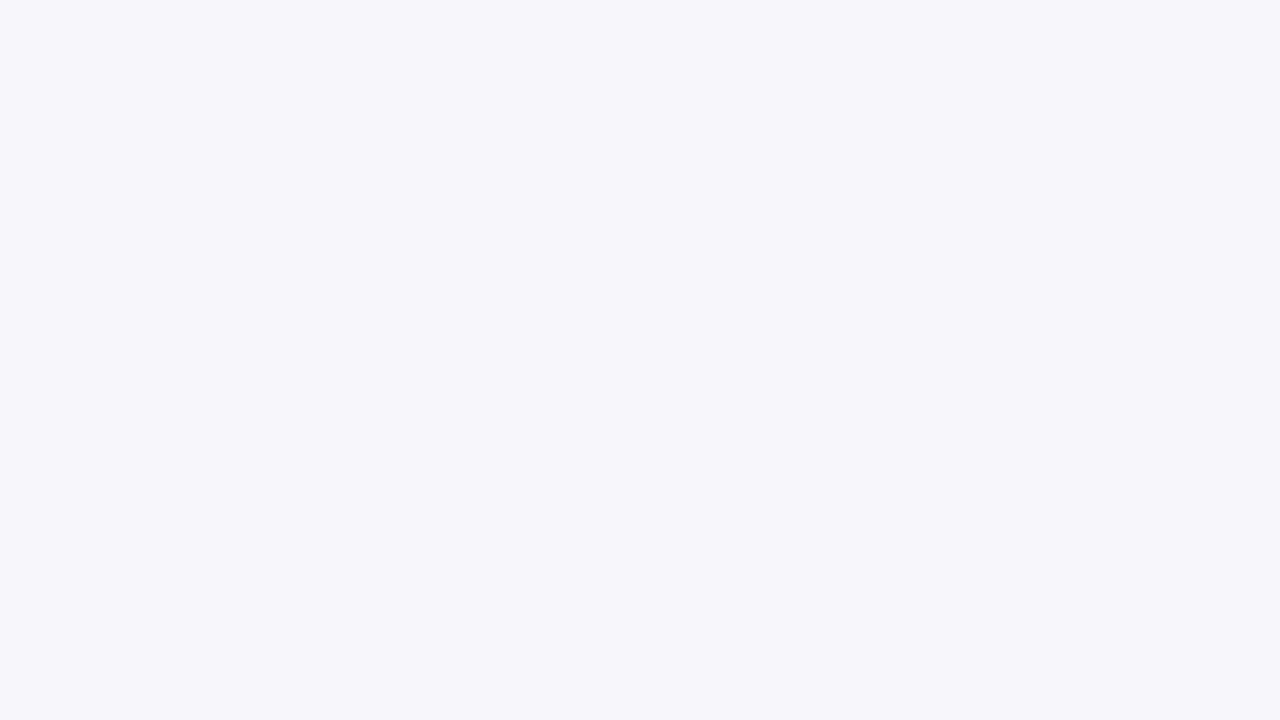

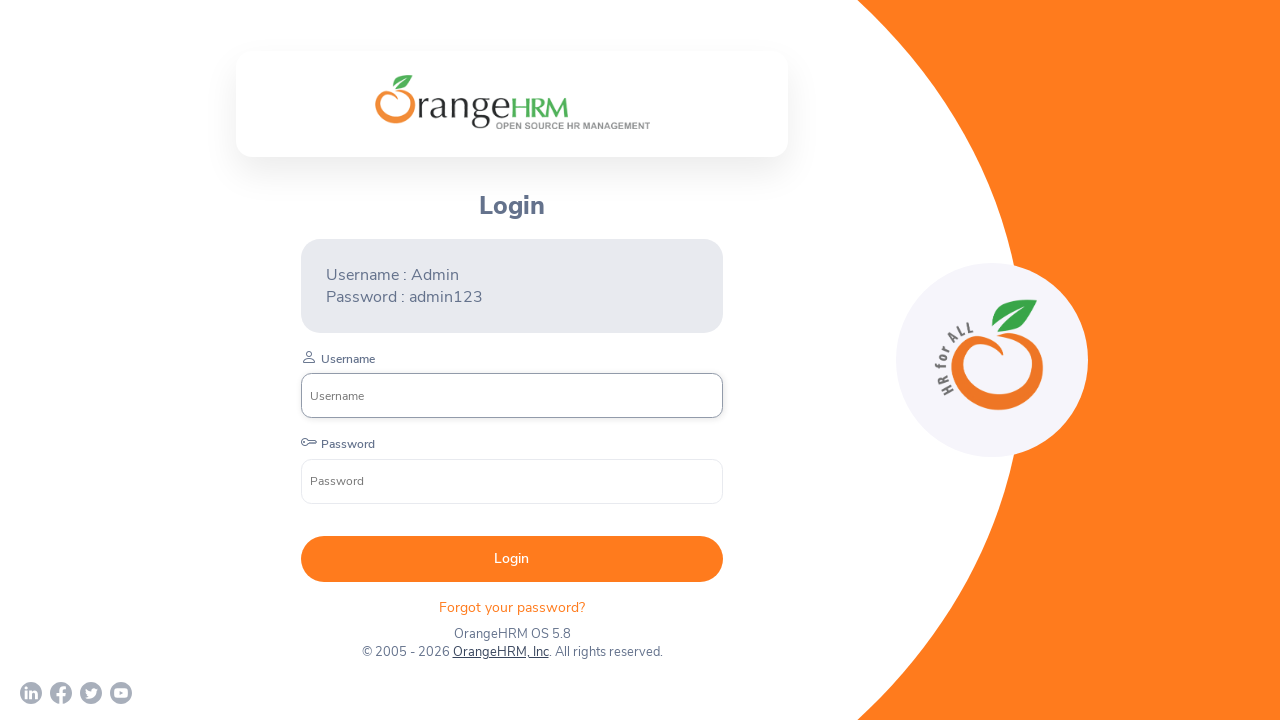